Navigates to a Stepik lesson page, fills a textarea with code answer "get()", and clicks the submit button to submit the answer.

Starting URL: https://stepik.org/lesson/25969/step/12

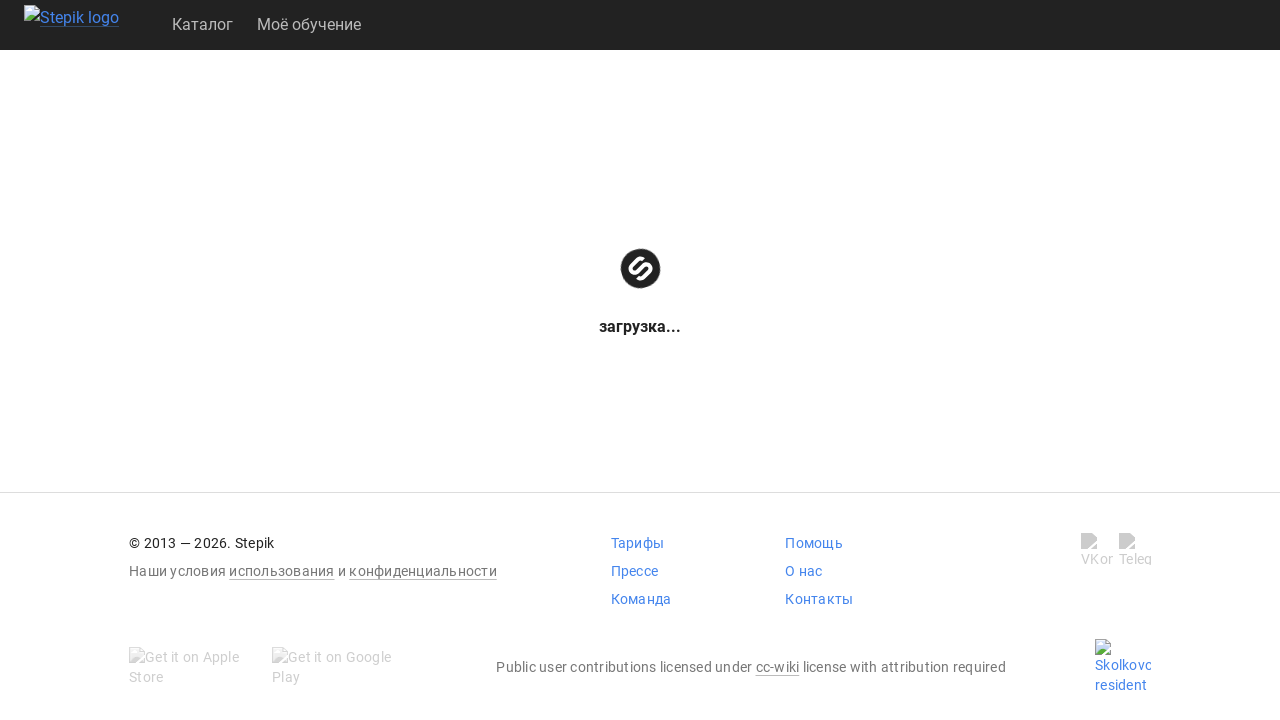

Waited for textarea to be available
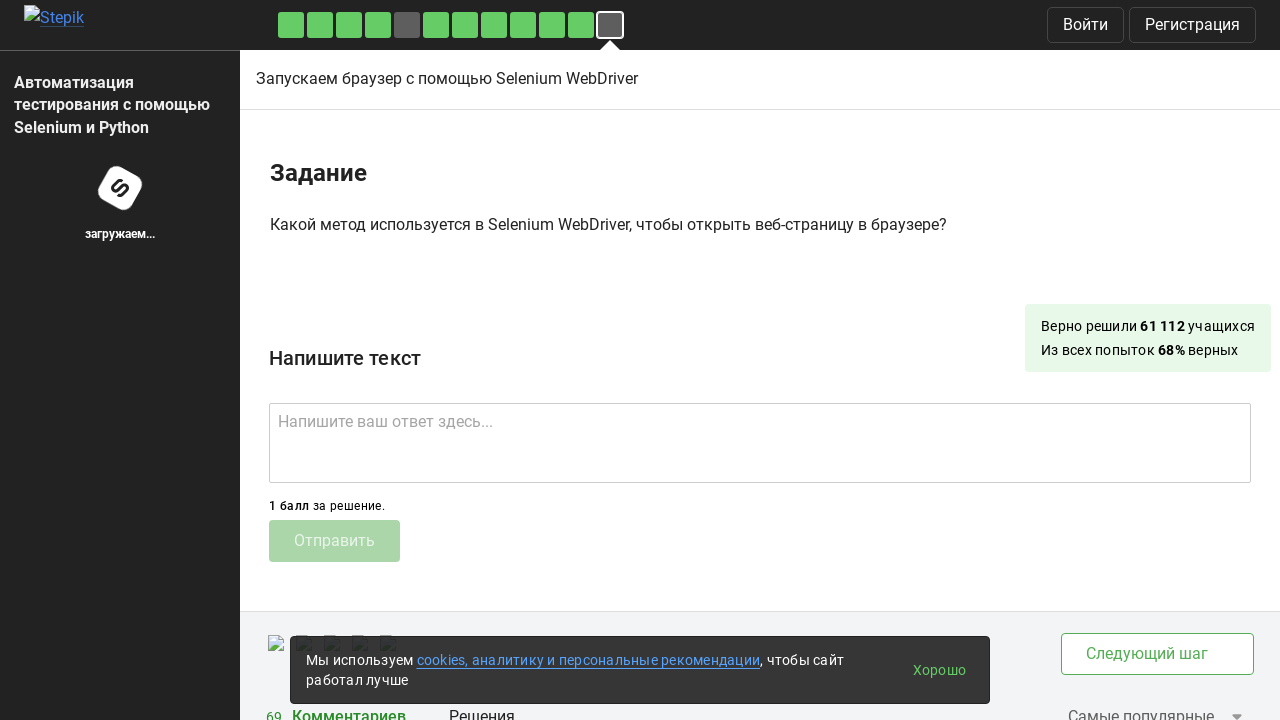

Filled textarea with code answer 'get()' on .textarea
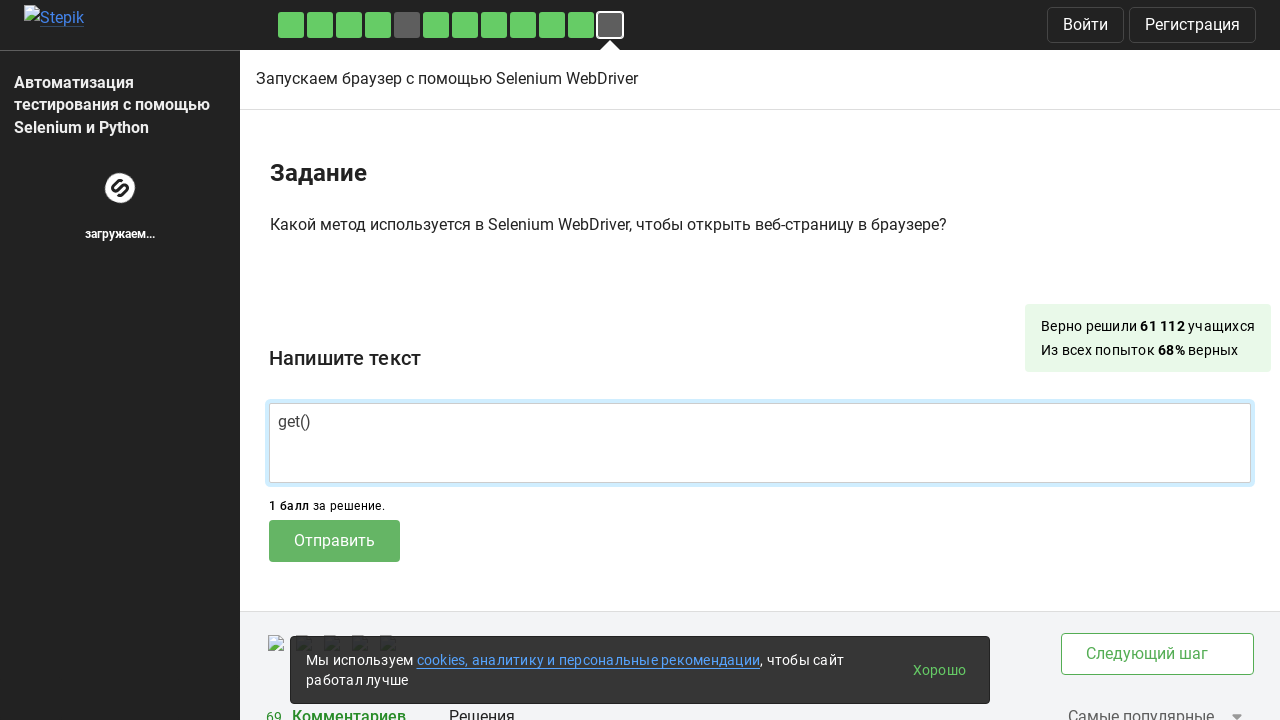

Clicked the submit button to submit the answer at (334, 541) on .submit-submission
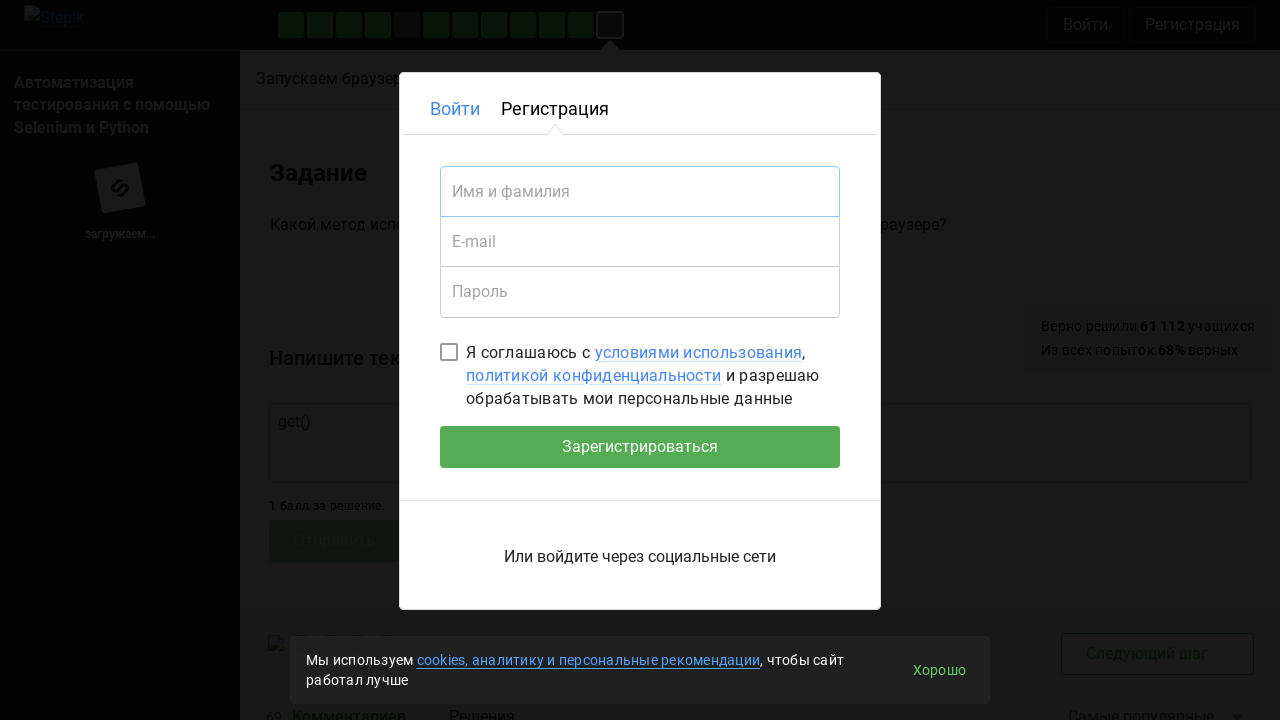

Waited for submission to process
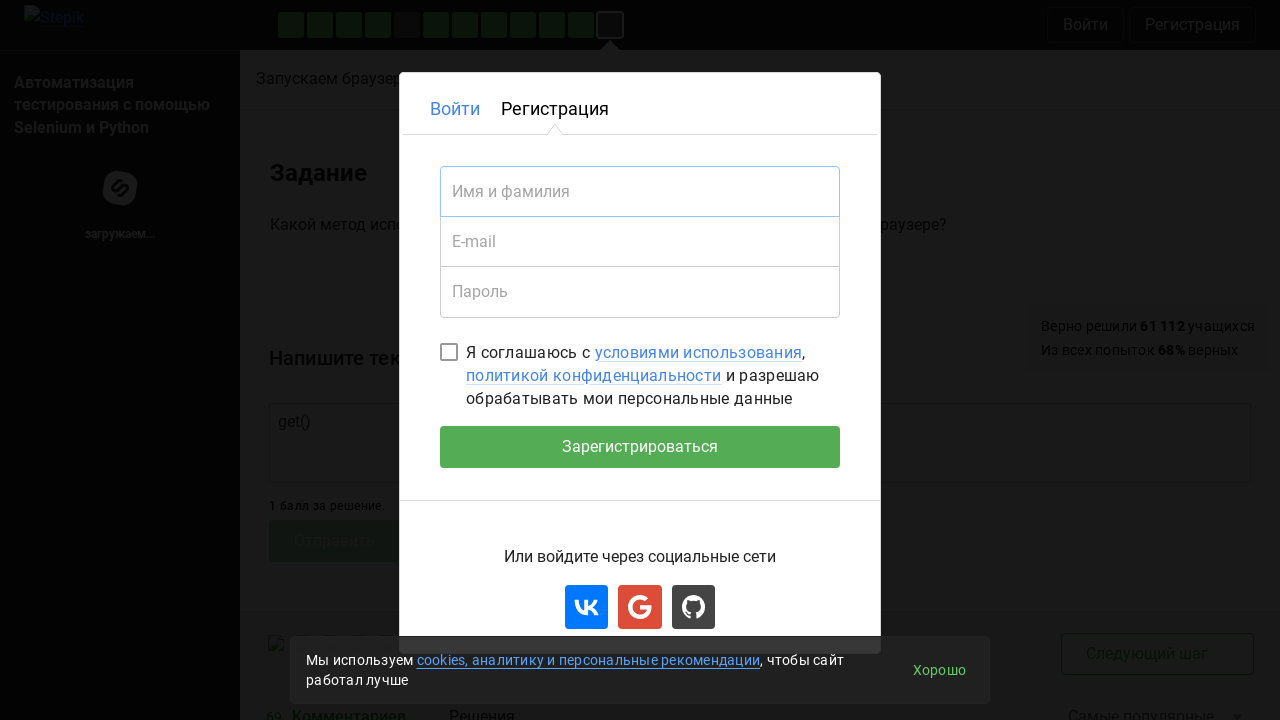

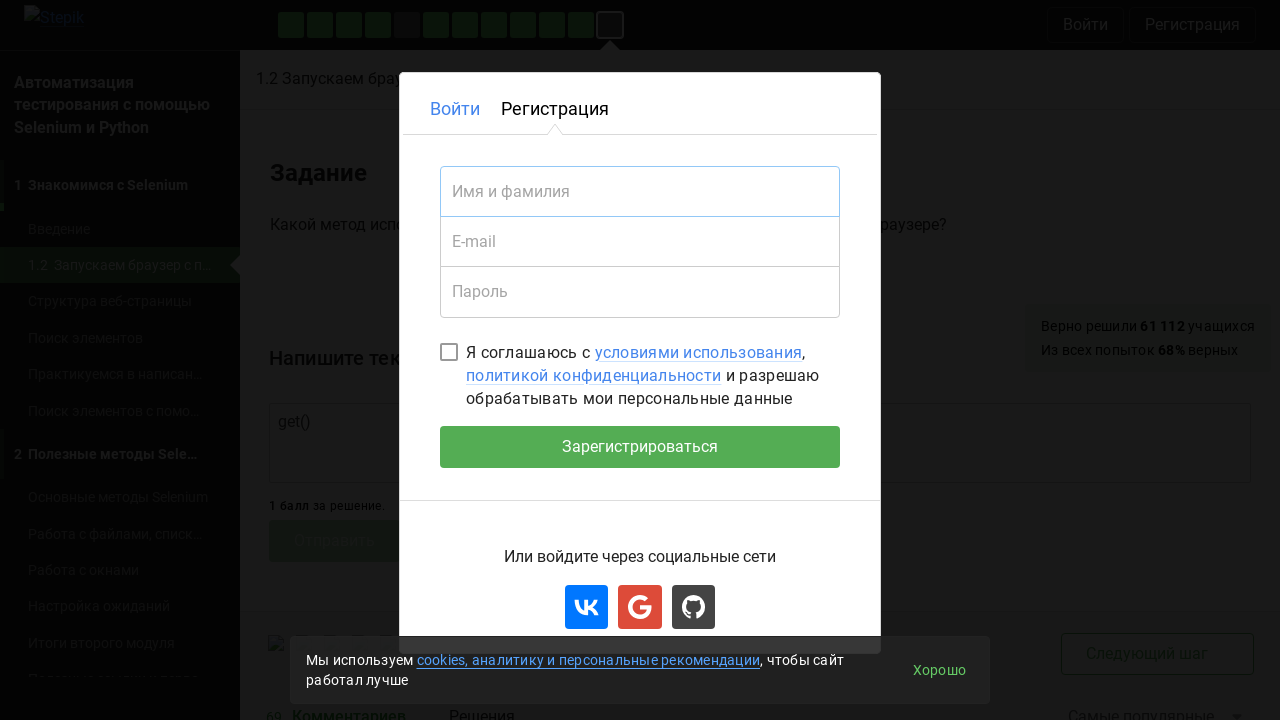